Tests JavaScript alert handling by clicking a button that triggers an alert, accepting the alert, and verifying the result message is displayed correctly on the page.

Starting URL: http://the-internet.herokuapp.com/javascript_alerts

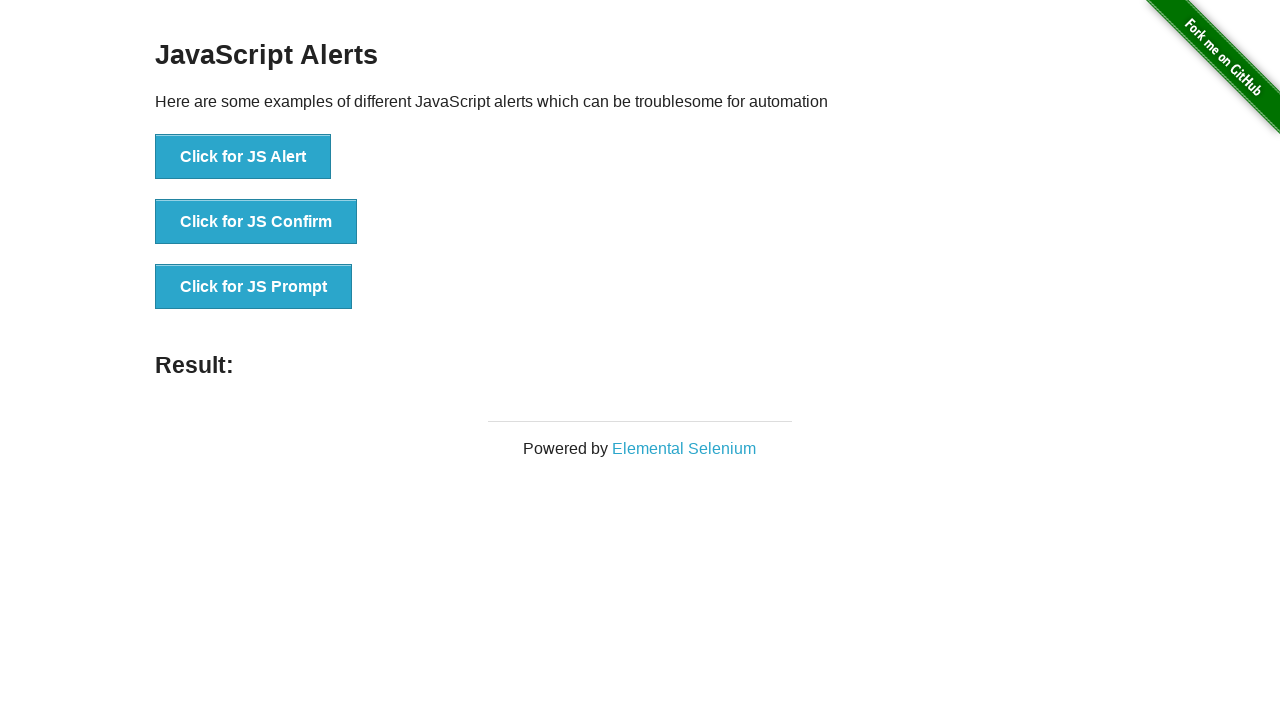

Clicked the first button to trigger JavaScript alert at (243, 157) on ul > li:nth-child(1) > button
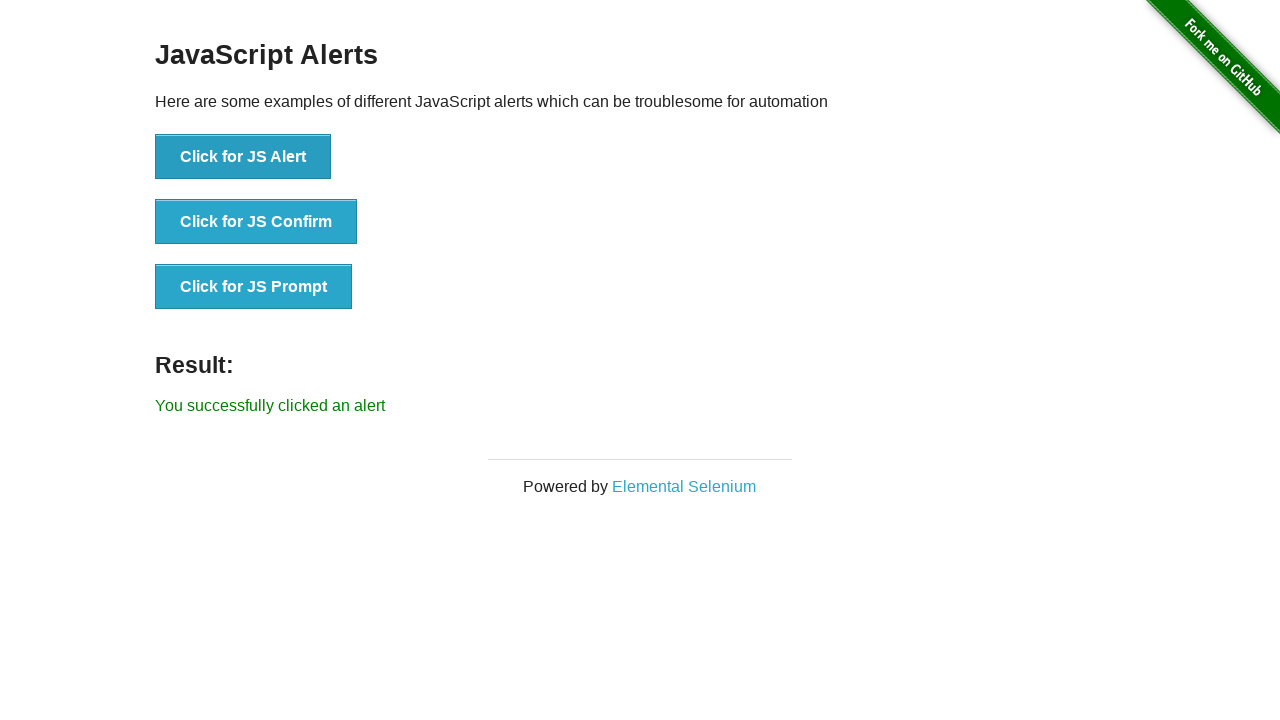

Set up dialog handler to accept alerts
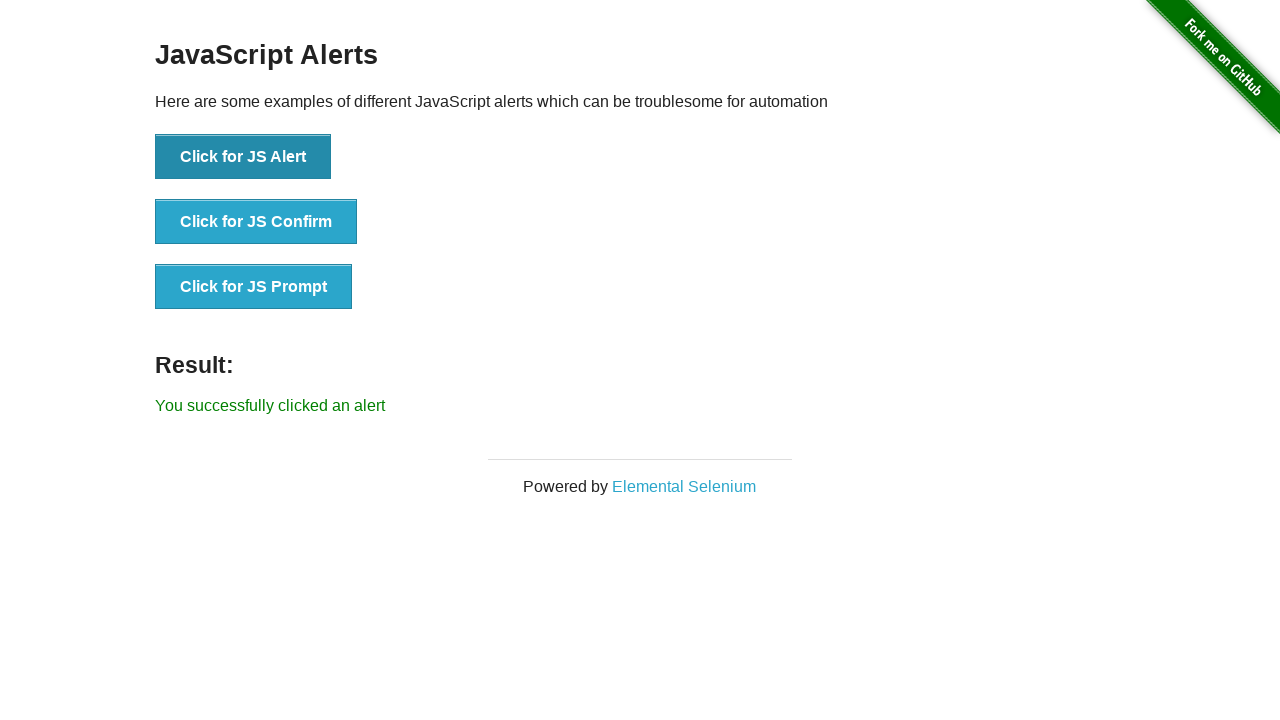

Re-clicked the button to trigger alert with handler ready at (243, 157) on ul > li:nth-child(1) > button
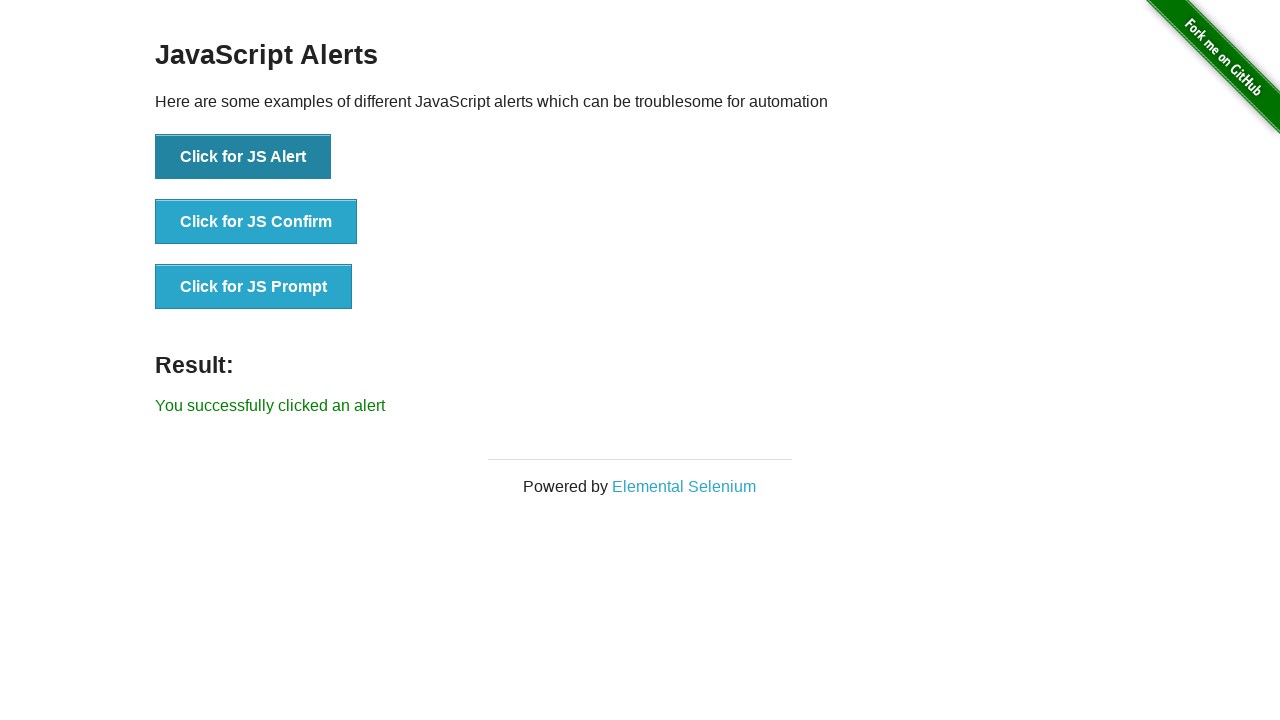

Result message element appeared on page
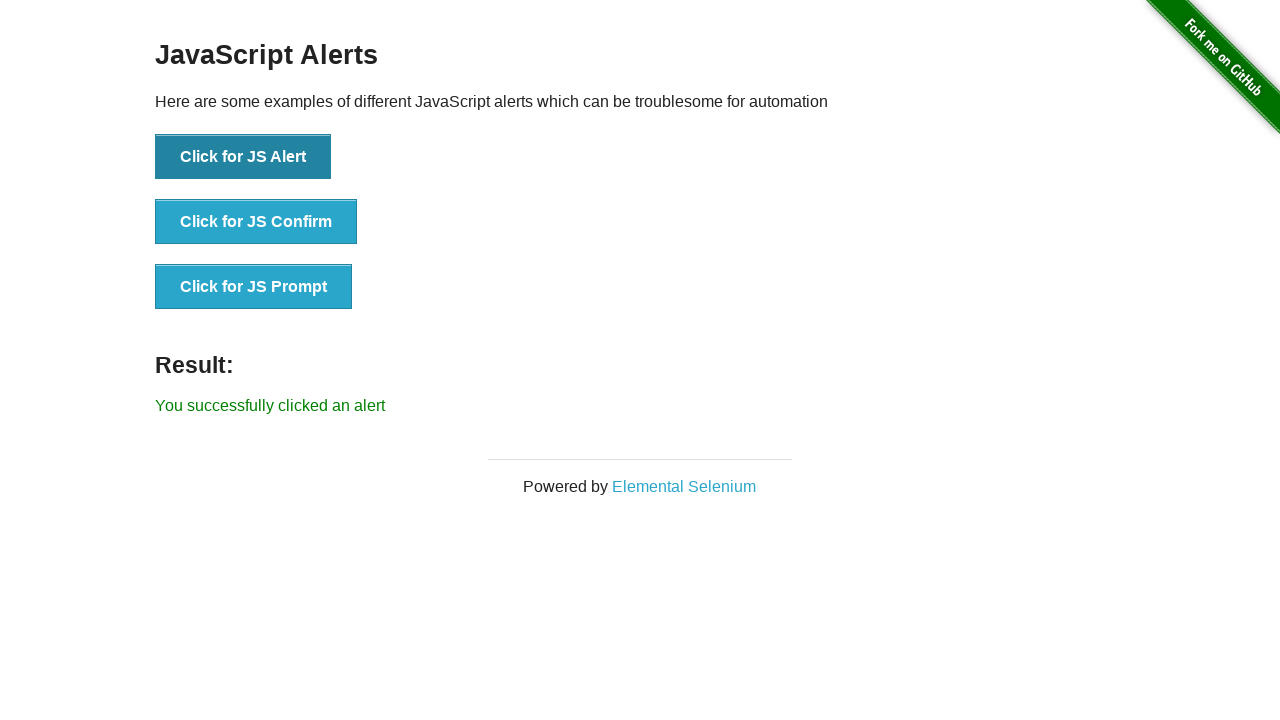

Retrieved result text from page
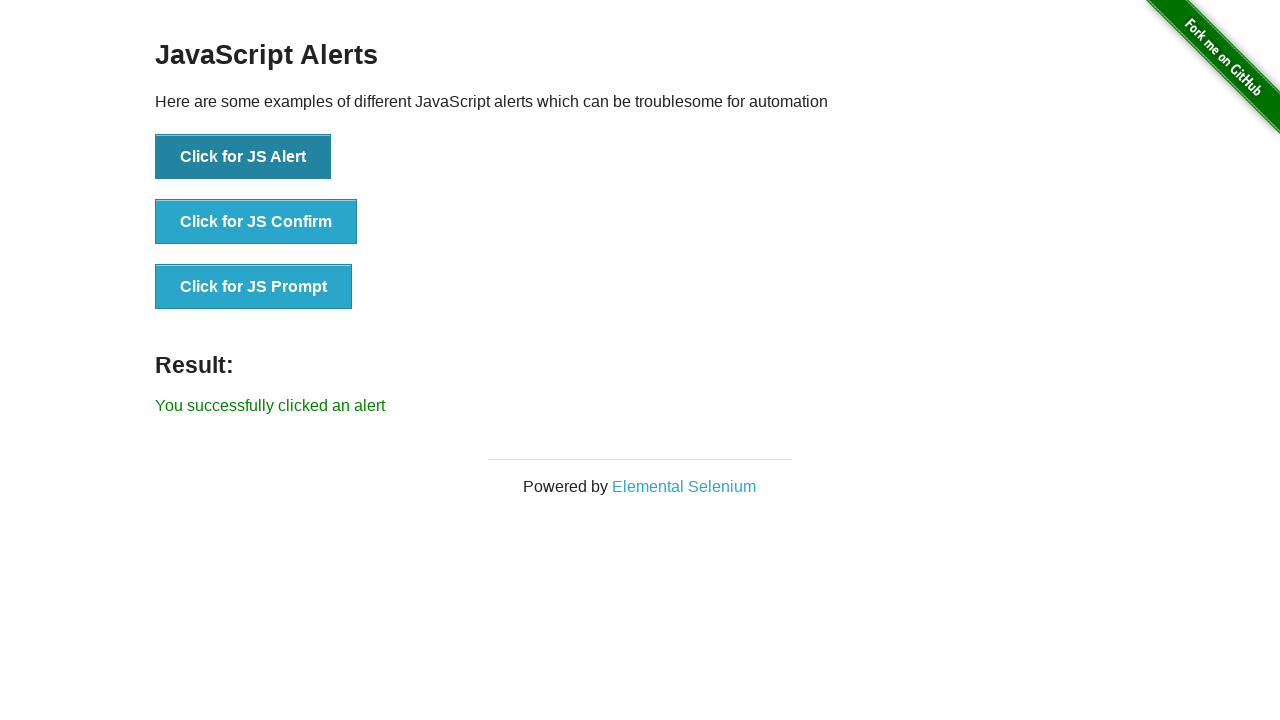

Verified result text matches expected message: 'You successfully clicked an alert'
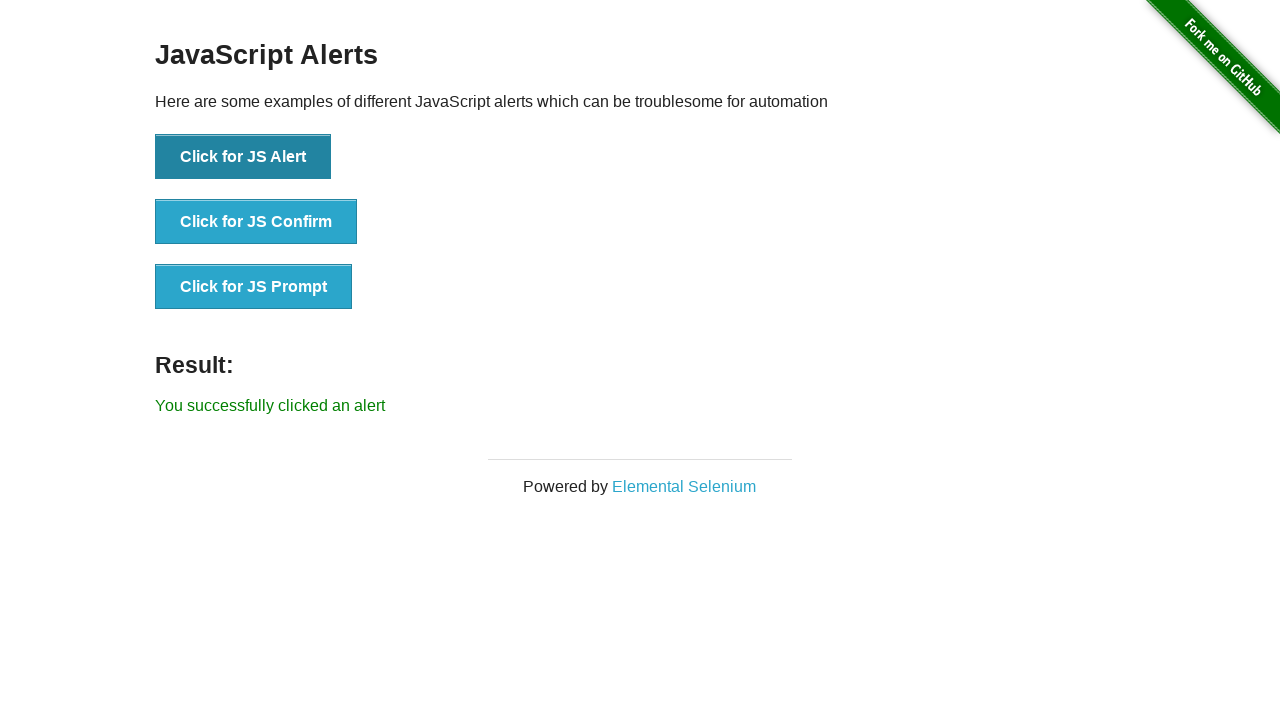

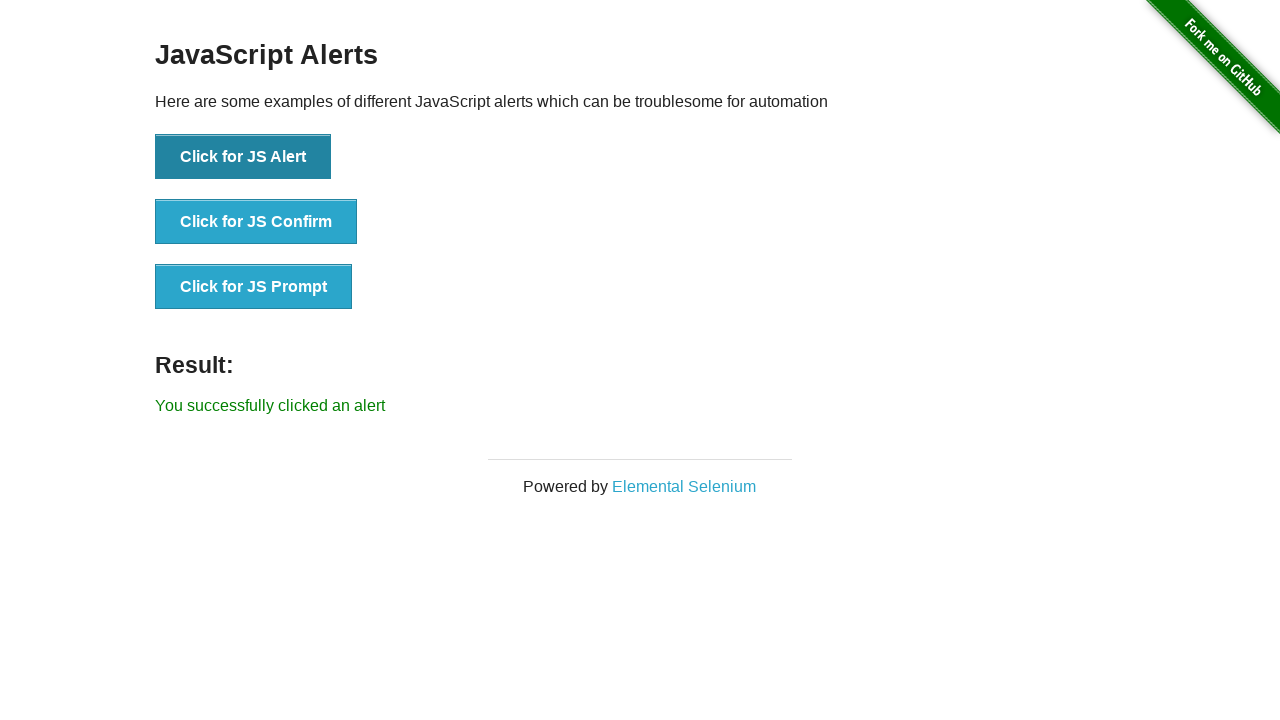